Tests checkbox functionality by clicking on three different checkboxes using different locator strategies (id, CSS selector, and XPath)

Starting URL: https://formy-project.herokuapp.com/checkbox

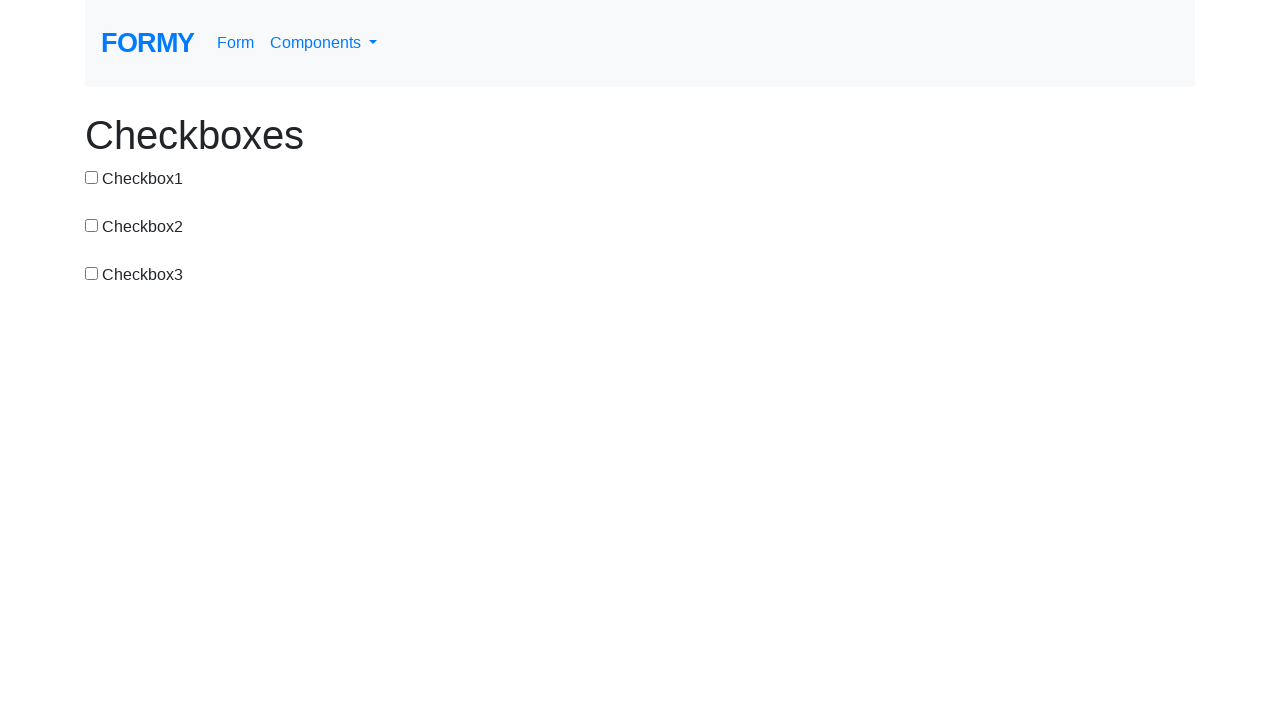

Clicked first checkbox using id selector at (92, 177) on #checkbox-1
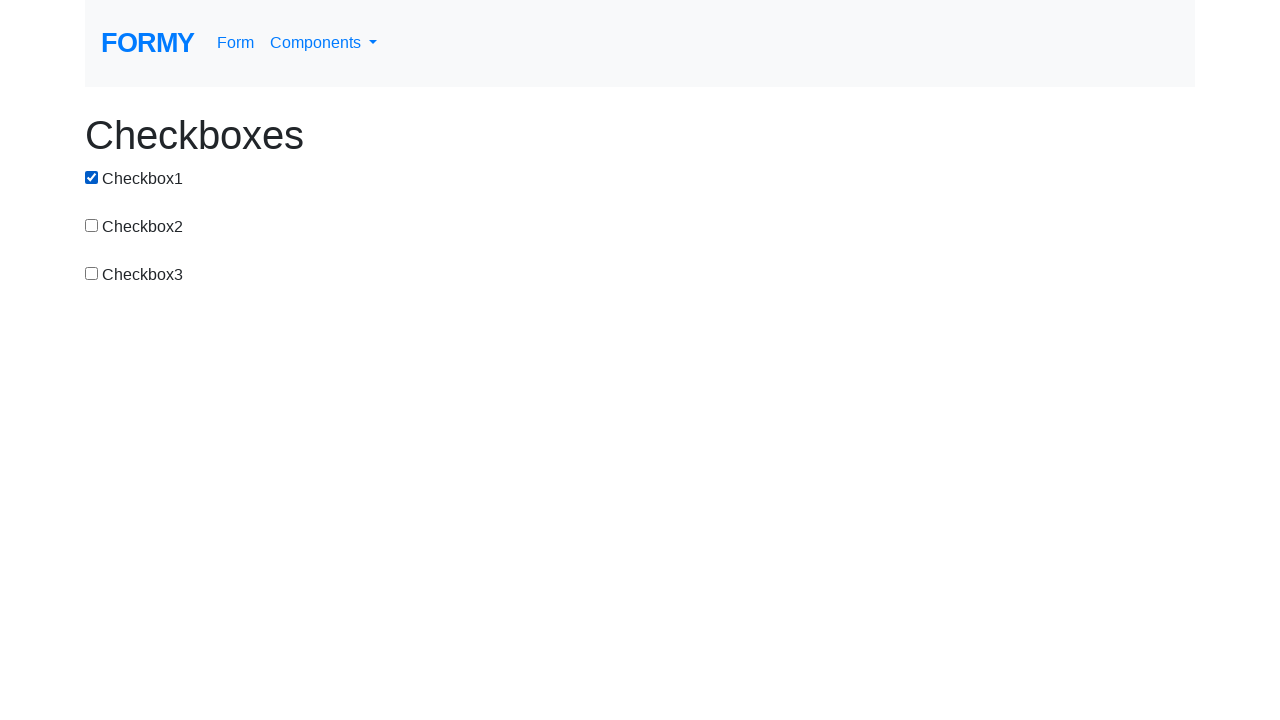

Clicked second checkbox using CSS selector at (92, 225) on input[value='checkbox-2']
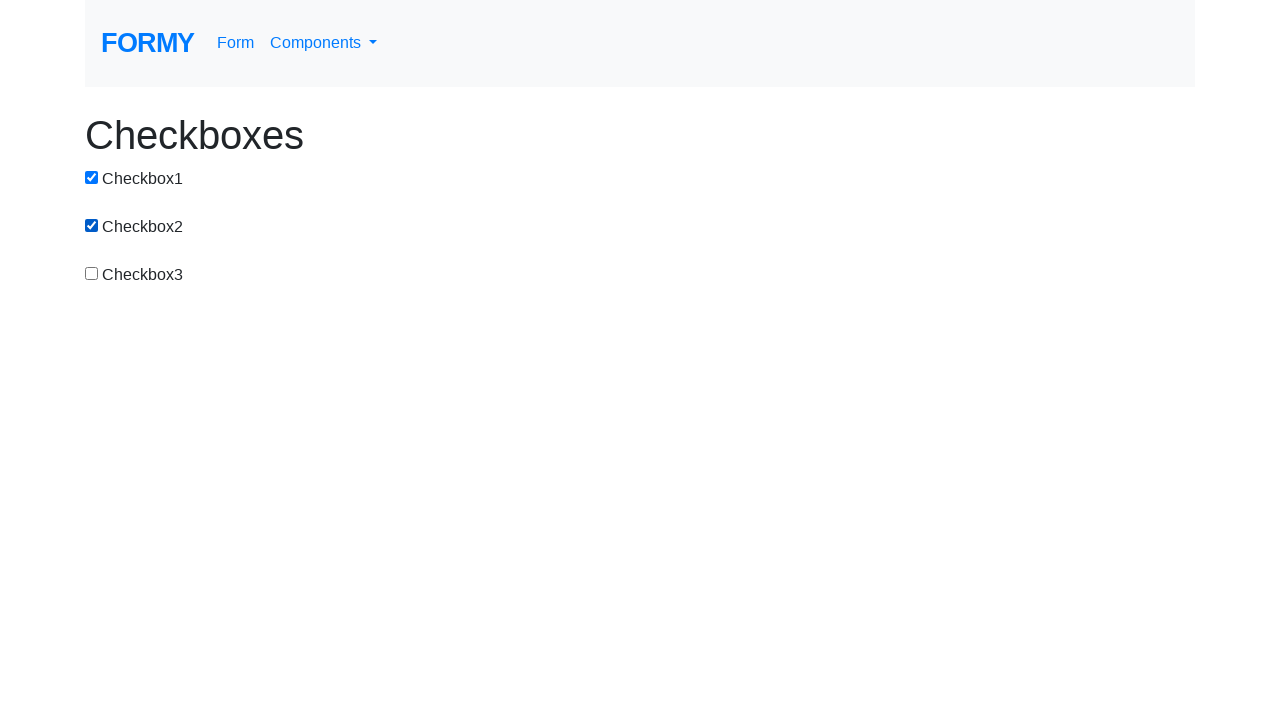

Clicked third checkbox using XPath selector at (92, 273) on xpath=/html/body/div/div[3]/div/div/input
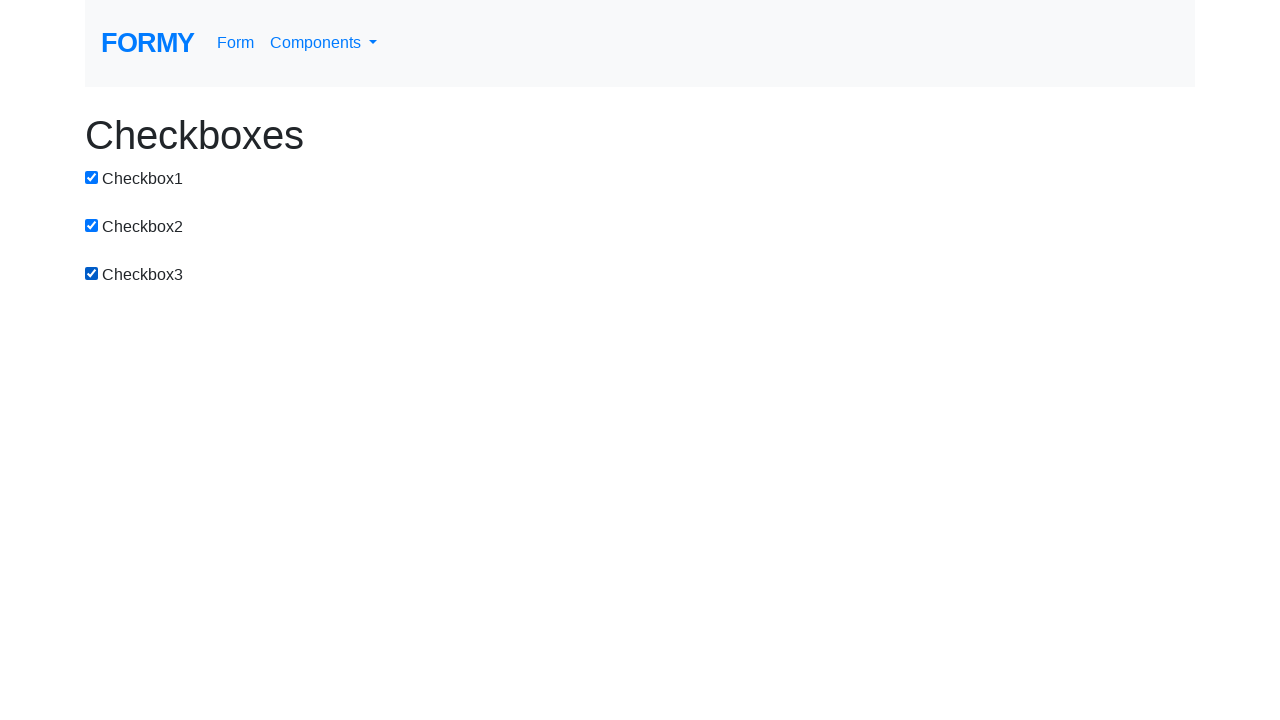

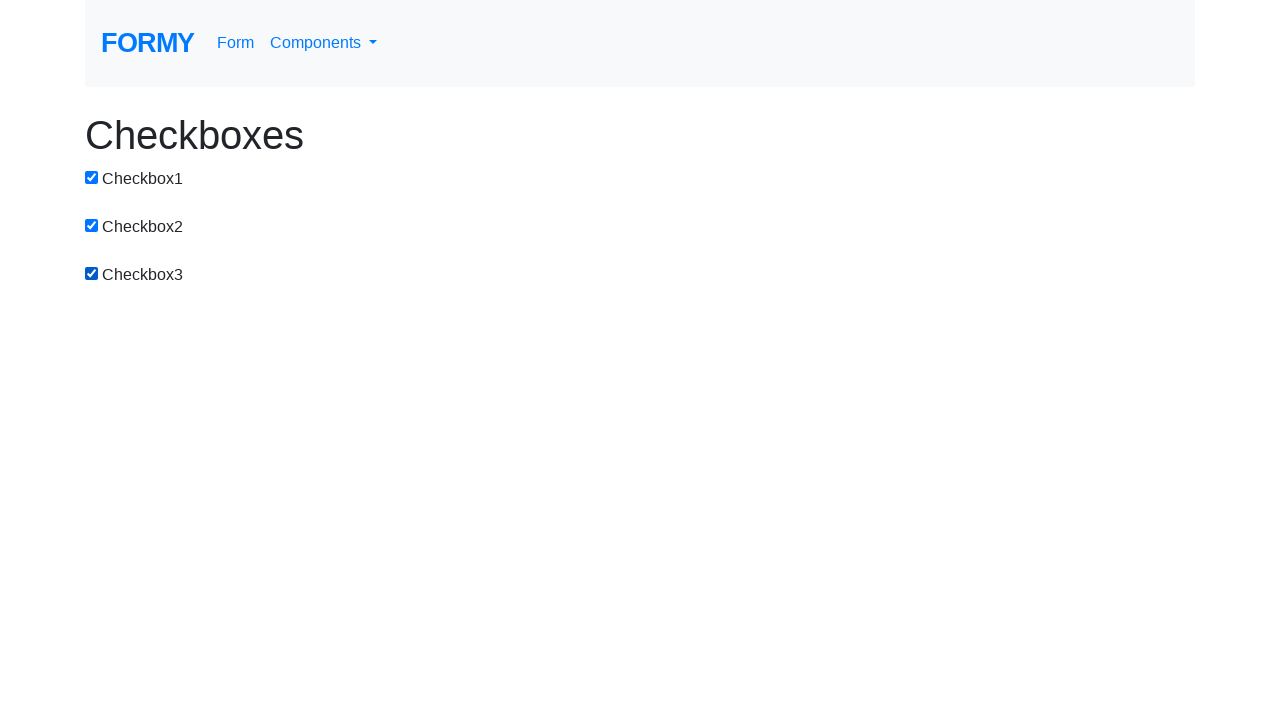